Tests selecting a product option (radio button) on a dummy ticket booking page for visa applications

Starting URL: https://www.dummyticket.com/dummy-ticket-for-visa-application/

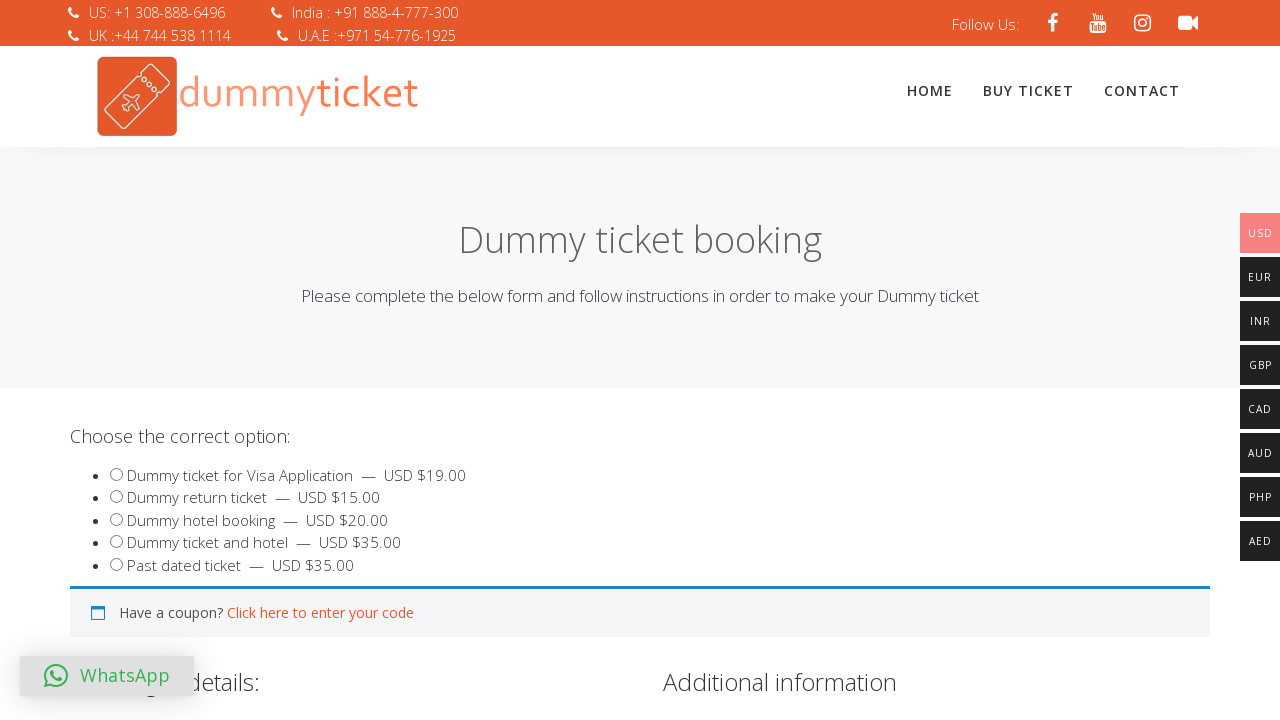

Checkout products list loaded
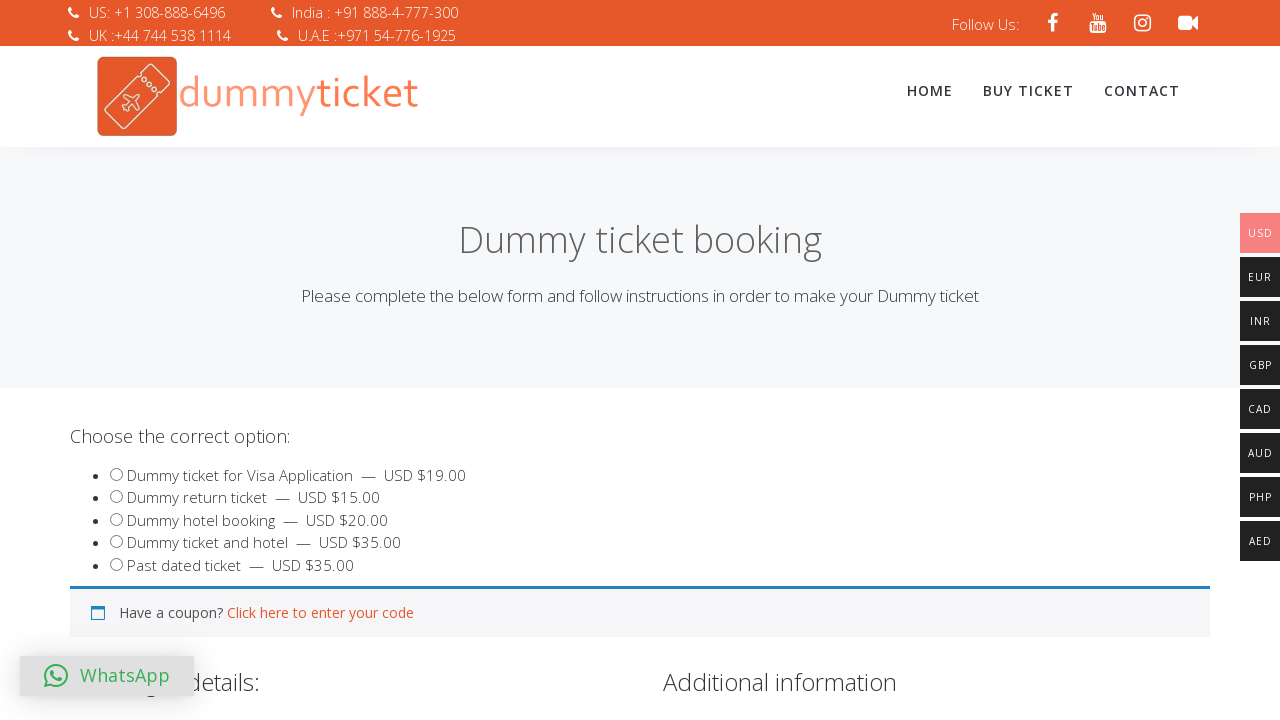

Selected 'Dummy ticket and hotel' radio button product option at (116, 542) on input#product_3186
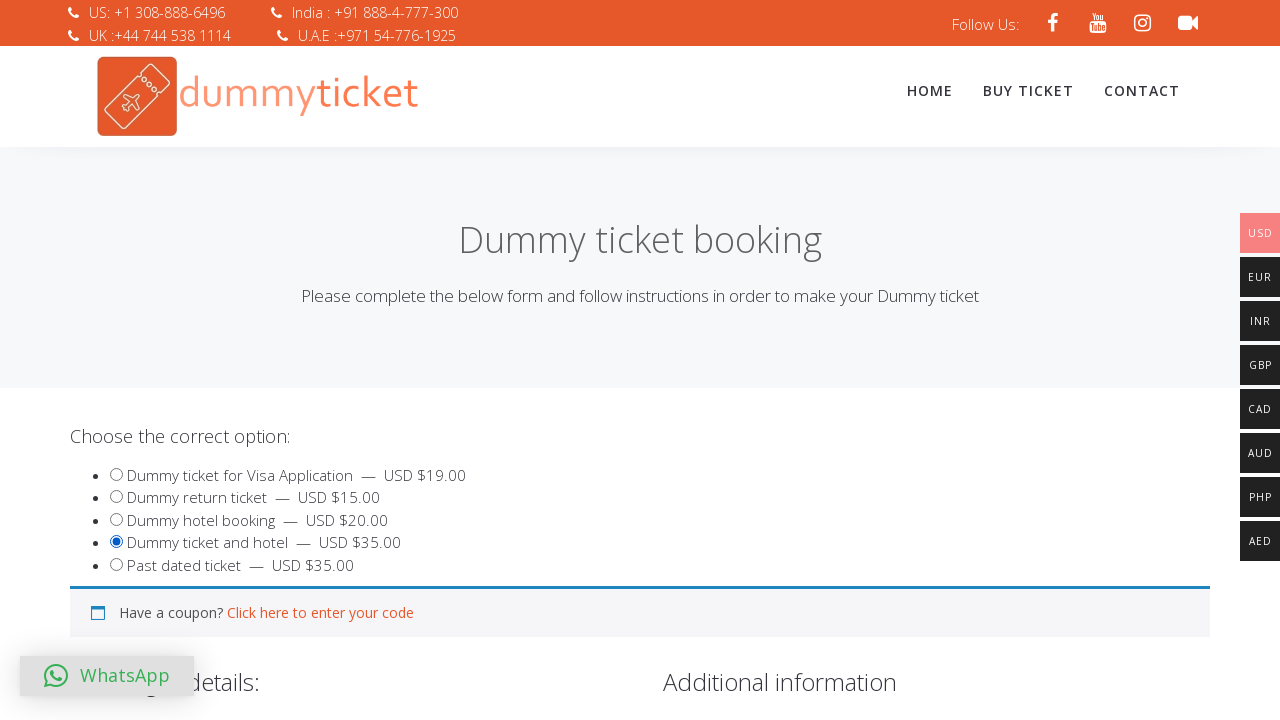

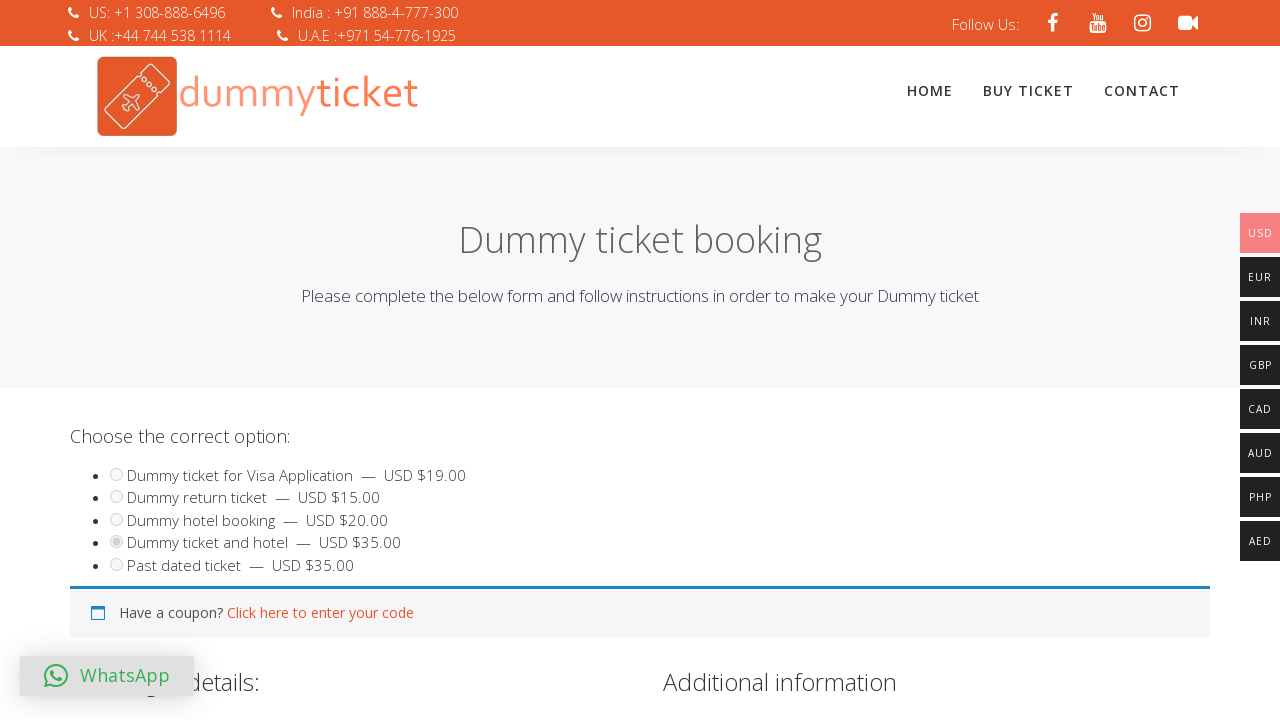